Tests basic browser navigation by opening the OrangeHRM demo page and verifying the page loads successfully.

Starting URL: https://opensource-demo.orangehrmlive.com/

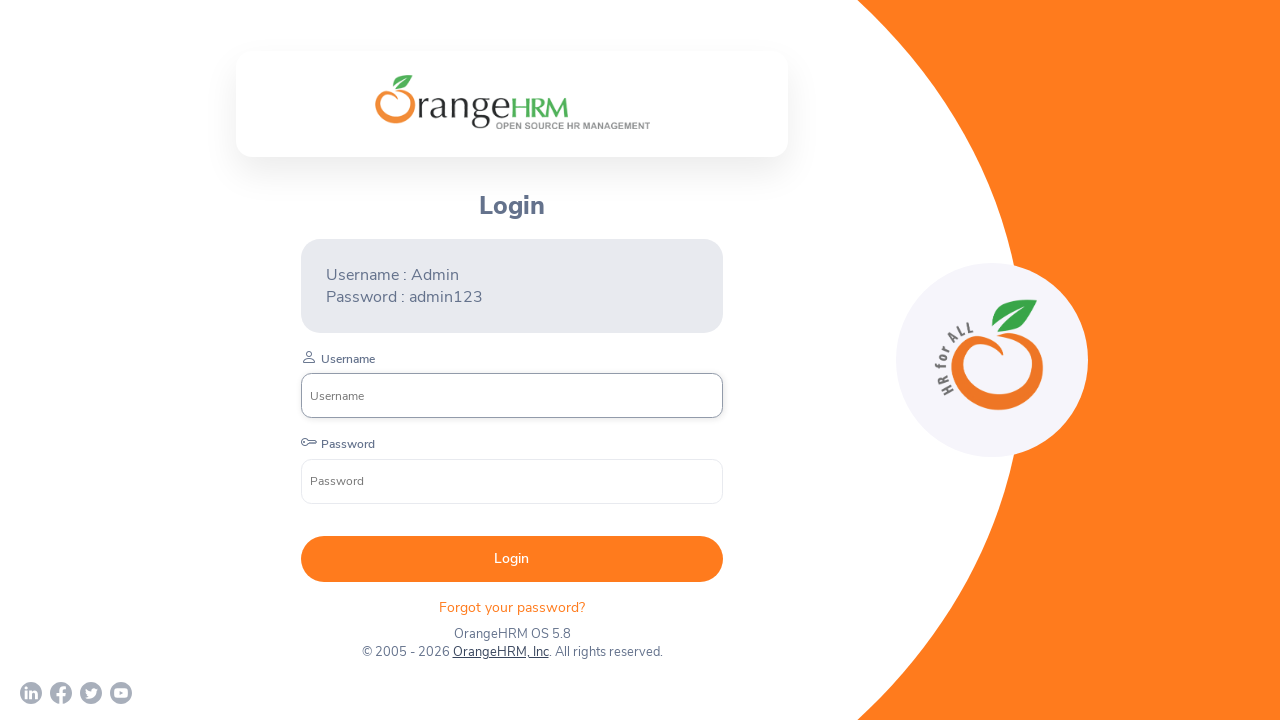

Waited for page DOM content to be loaded
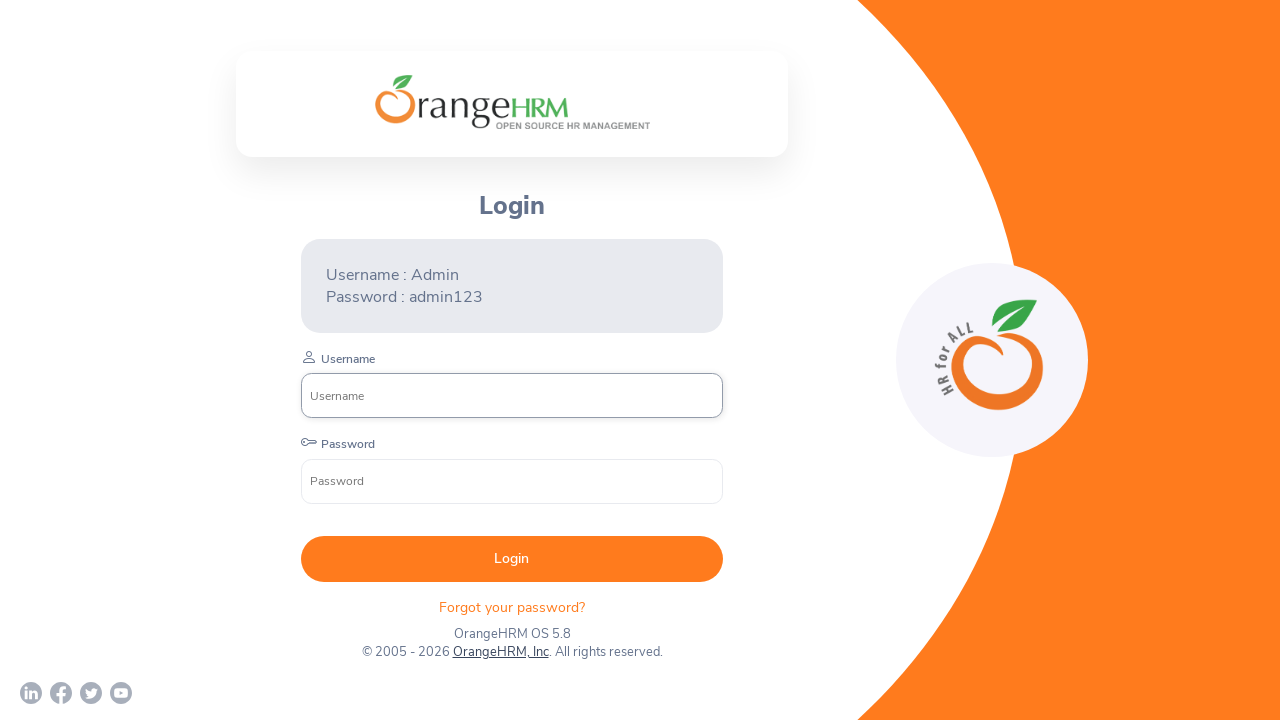

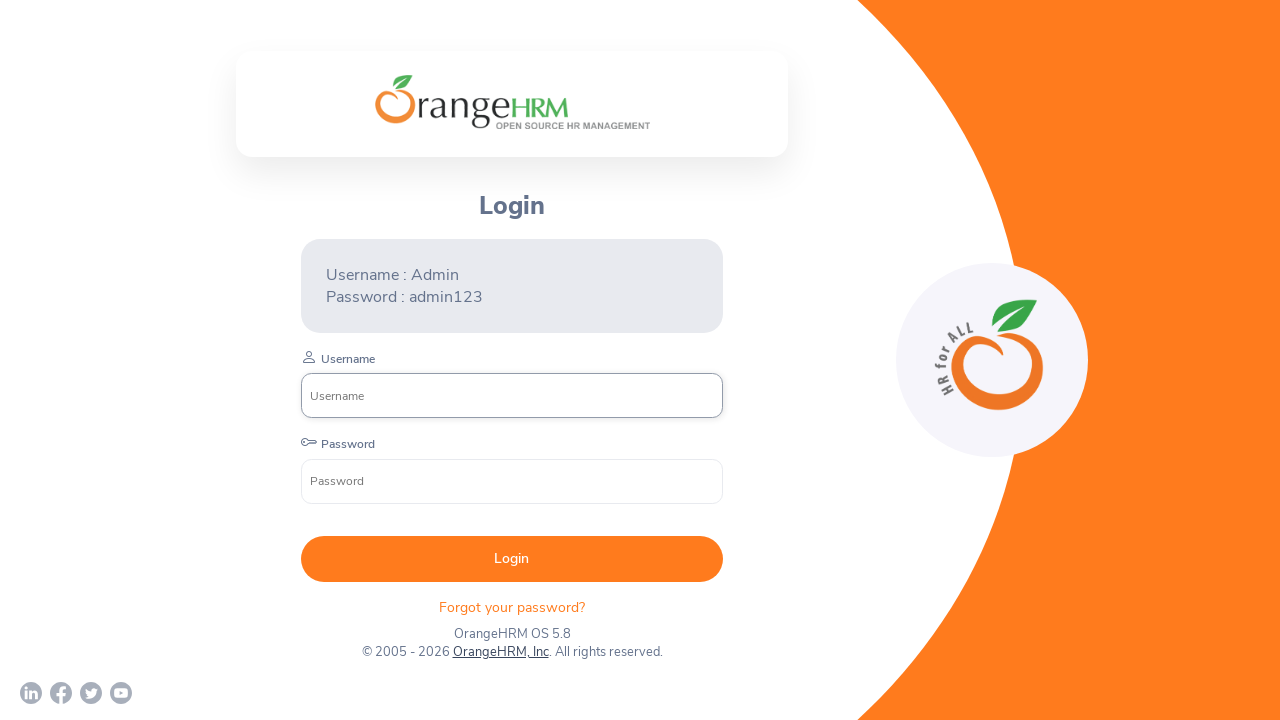